Tests passenger selection dropdown functionality by opening the passenger info dropdown, incrementing the adult passenger count 4 times using a loop, and then closing the dropdown.

Starting URL: https://rahulshettyacademy.com/dropdownsPractise/

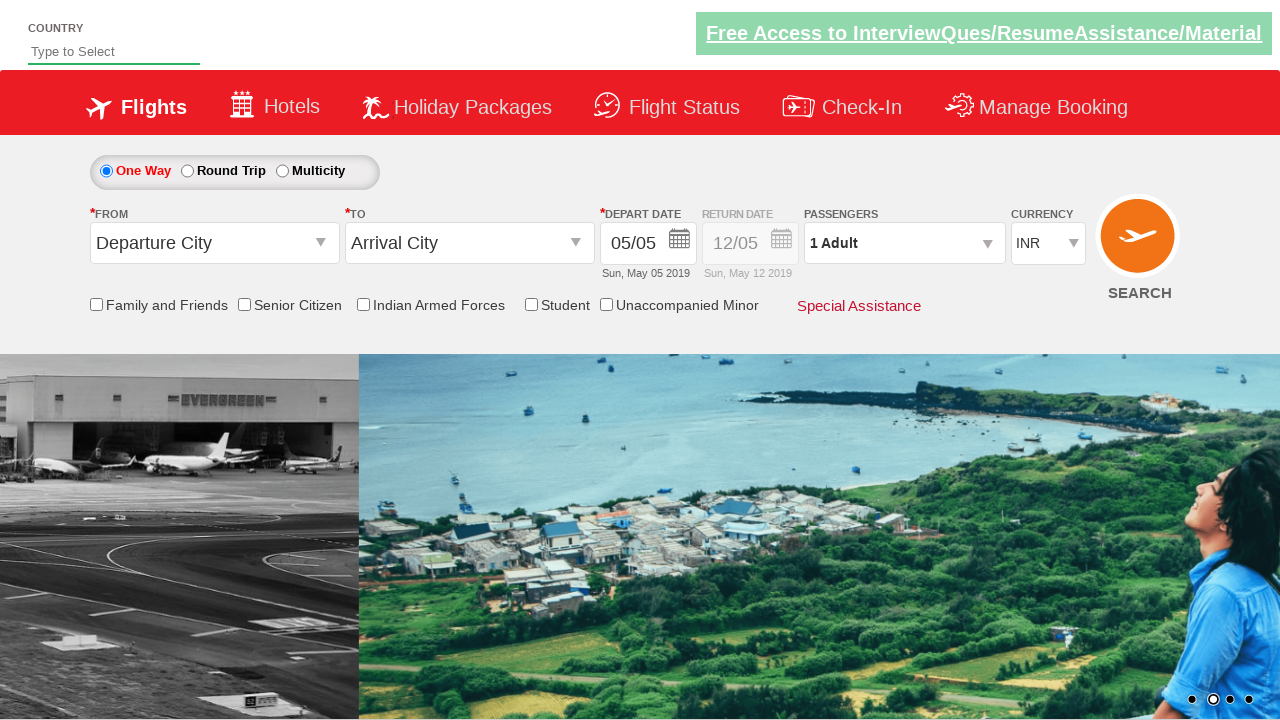

Clicked on passenger info dropdown to open it at (904, 243) on #divpaxinfo
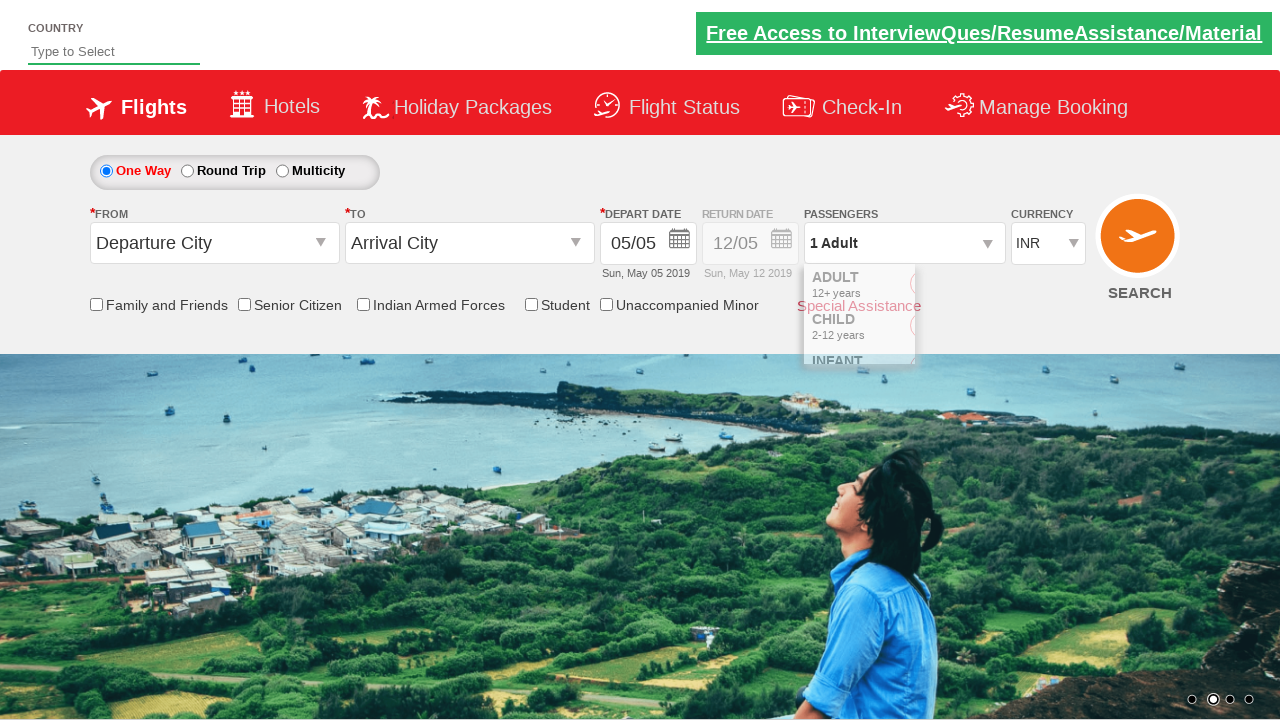

Waited 1 second for dropdown to be visible
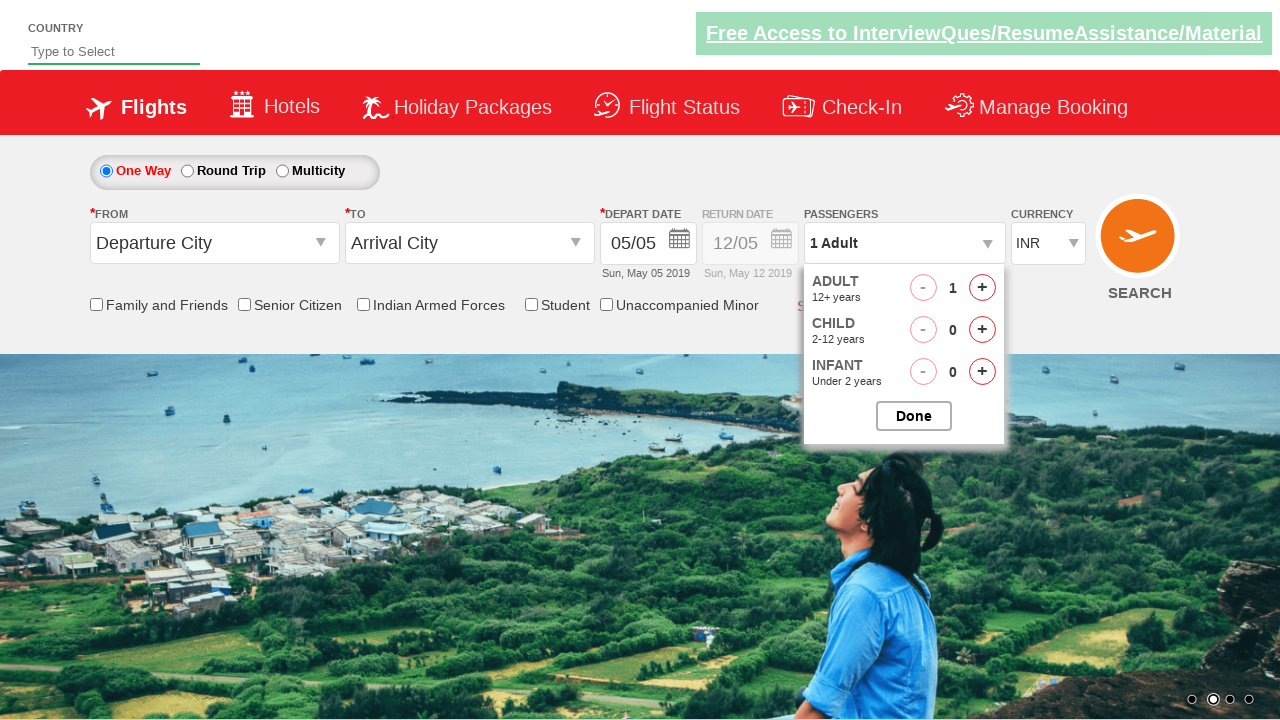

Incremented adult passenger count (iteration 1 of 4) at (982, 288) on #hrefIncAdt
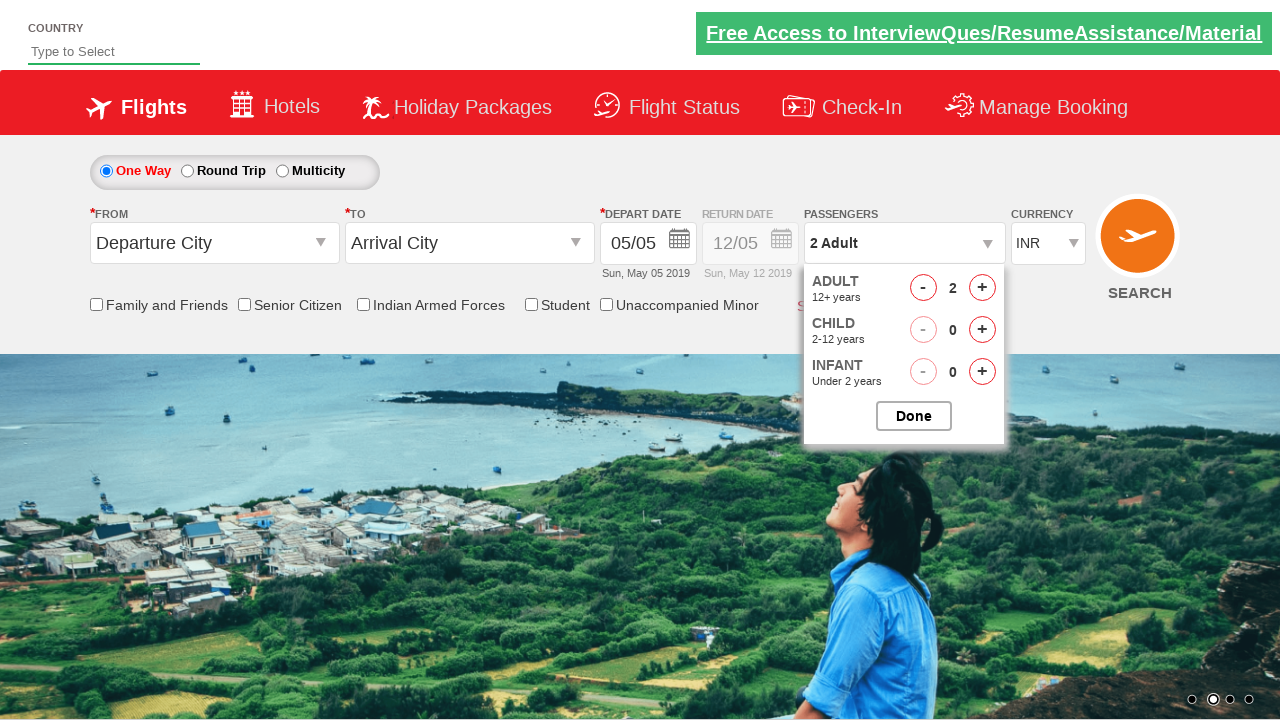

Incremented adult passenger count (iteration 2 of 4) at (982, 288) on #hrefIncAdt
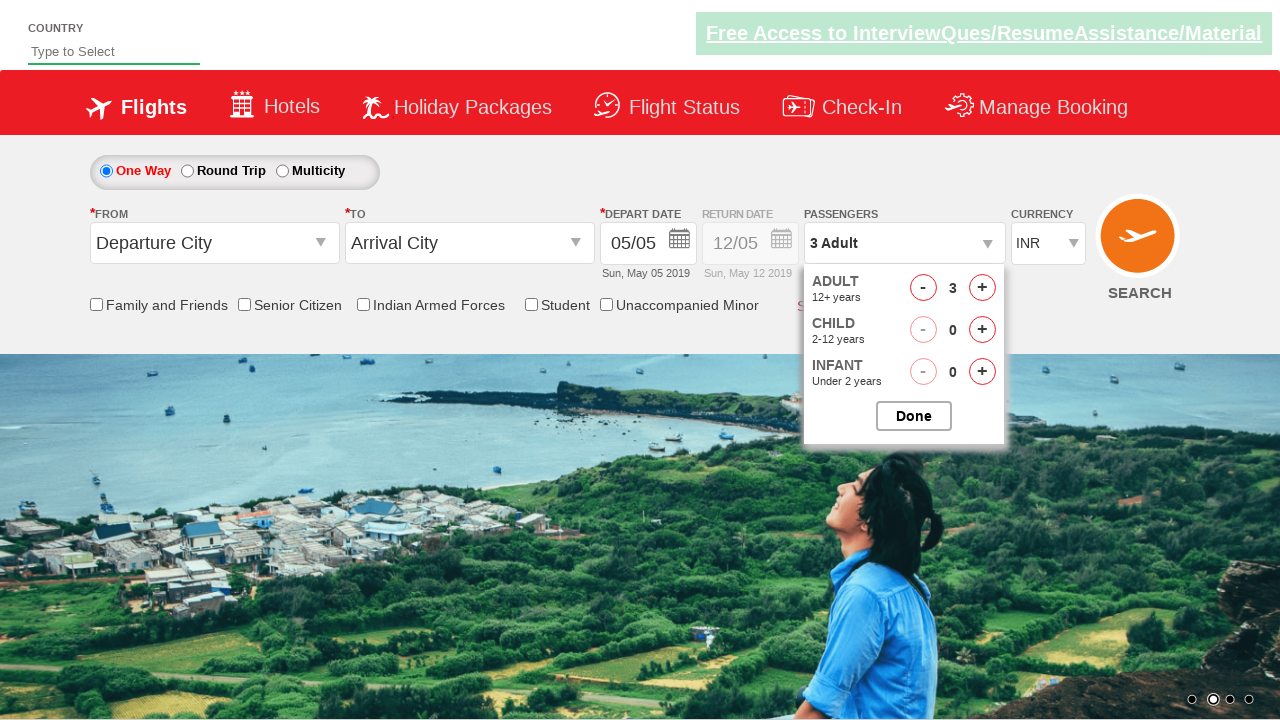

Incremented adult passenger count (iteration 3 of 4) at (982, 288) on #hrefIncAdt
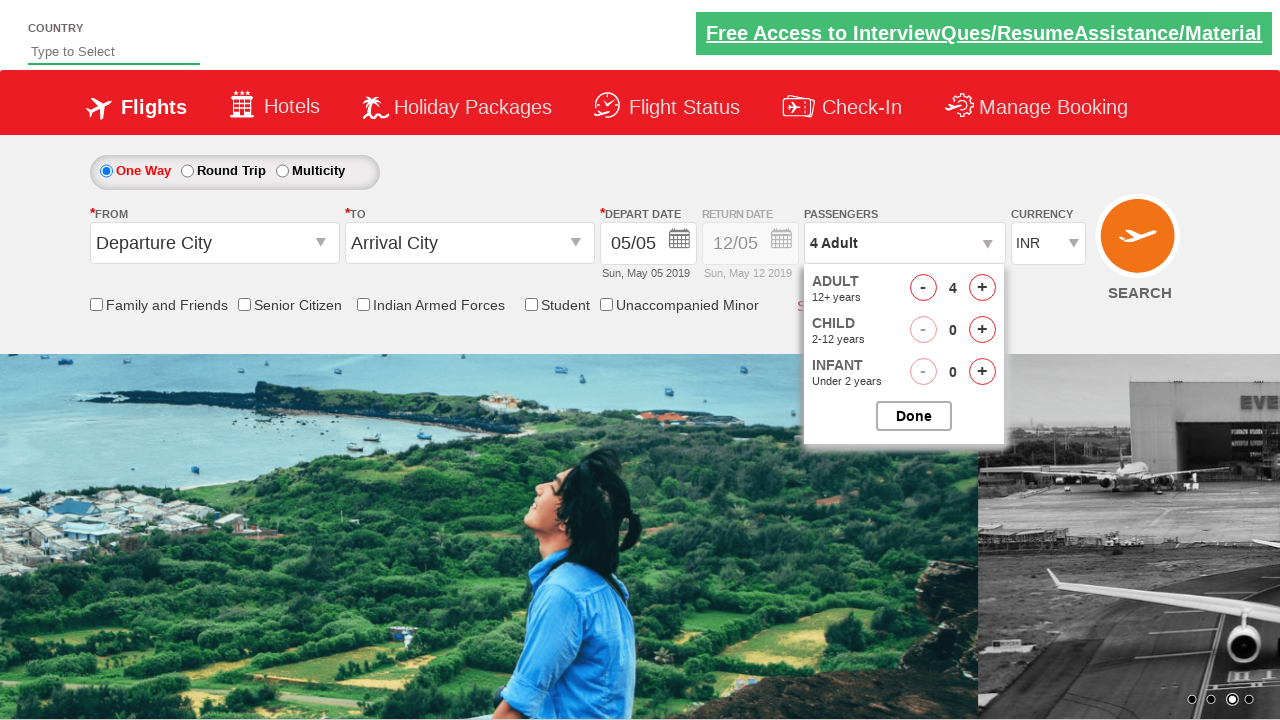

Incremented adult passenger count (iteration 4 of 4) at (982, 288) on #hrefIncAdt
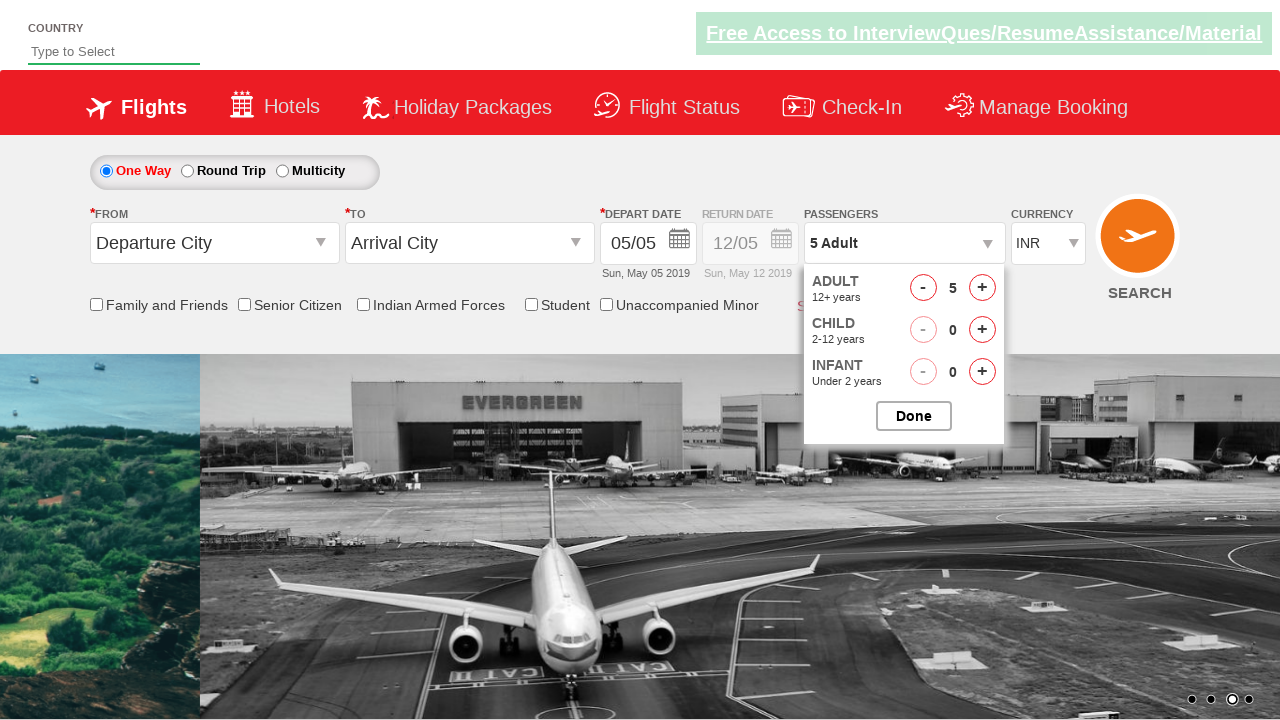

Clicked button to close passenger selection dropdown at (914, 416) on #btnclosepaxoption
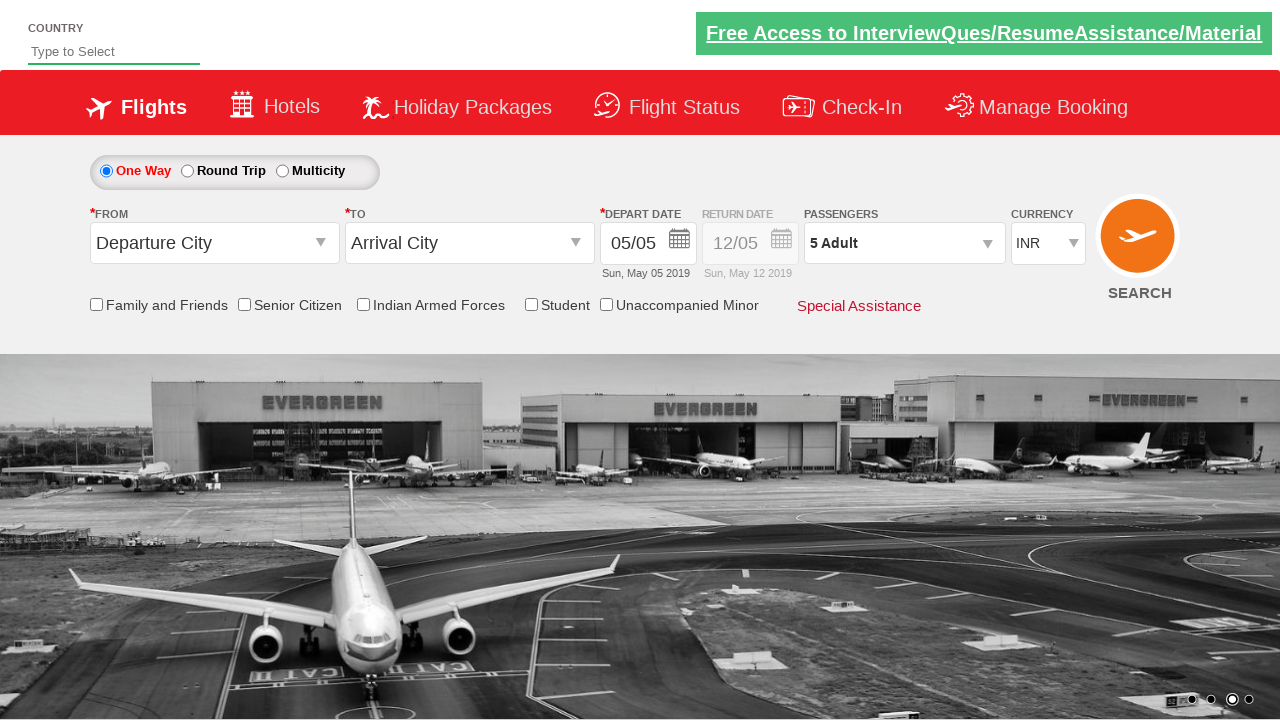

Waited for dropdown to close and verified passenger info element is present
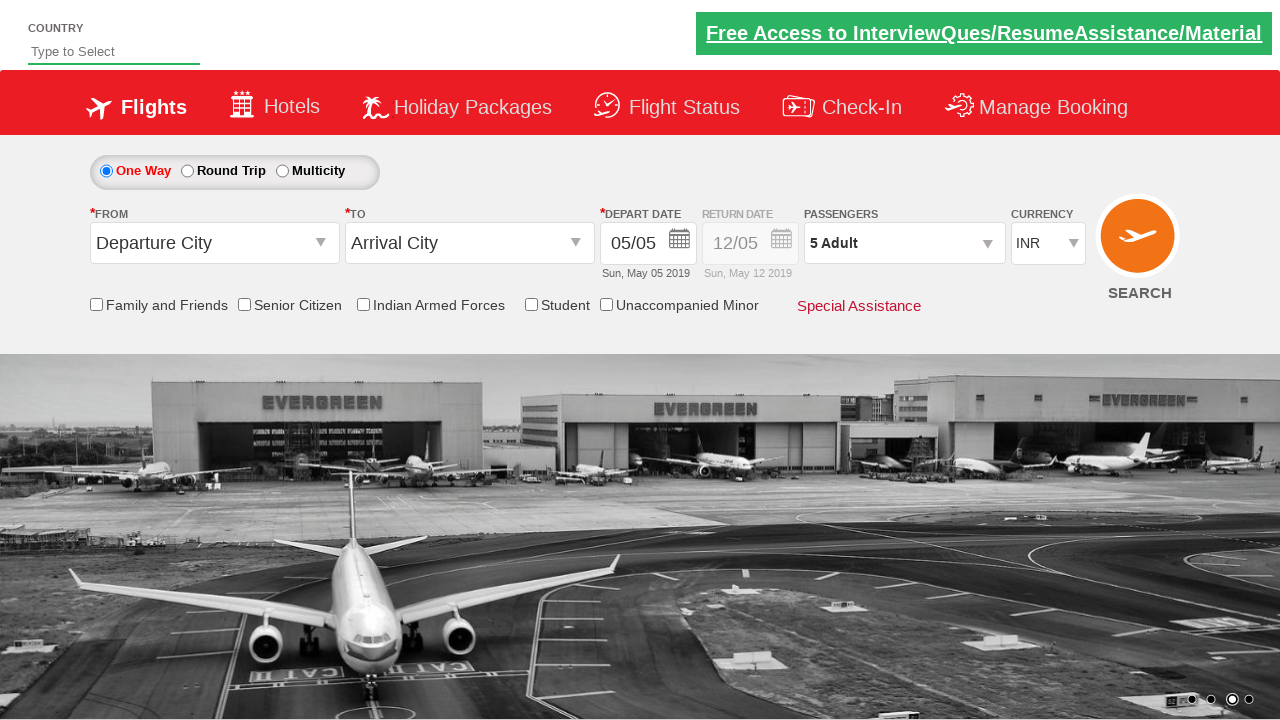

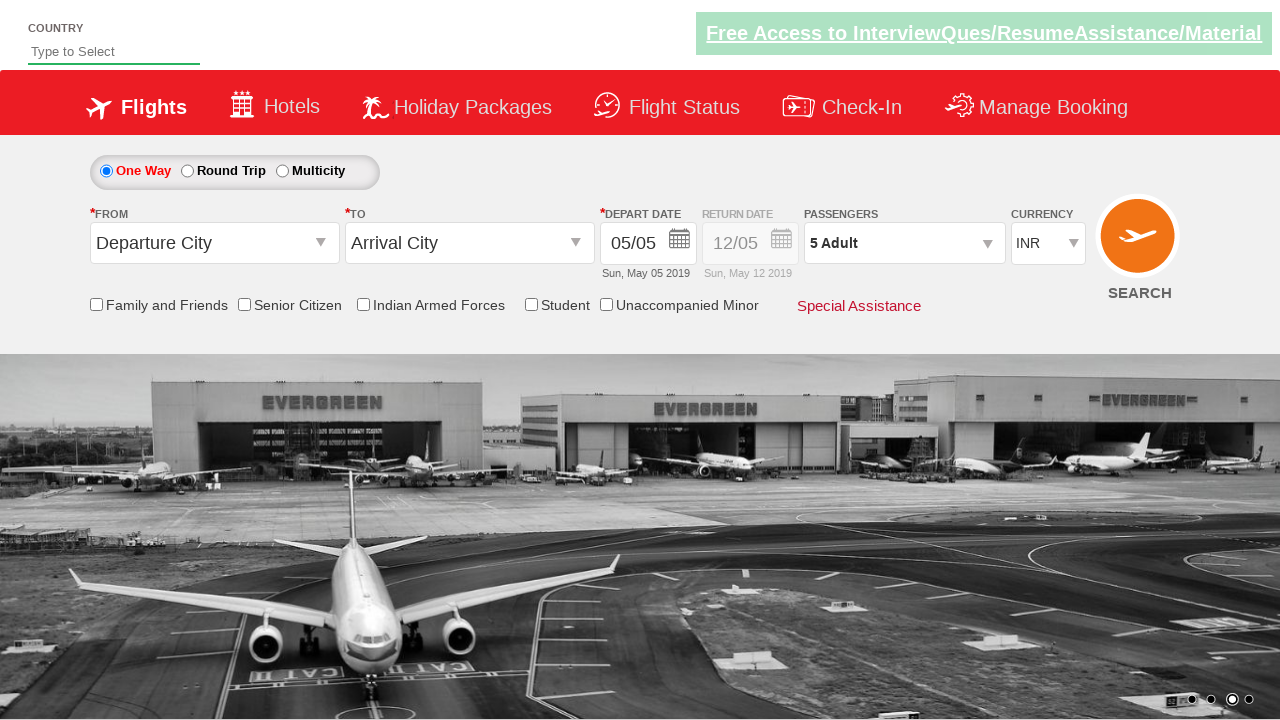